Tests form interaction on a registration page by filling text fields, selecting radio buttons, and checking multiple checkboxes

Starting URL: https://demo.automationtesting.in/Register.html

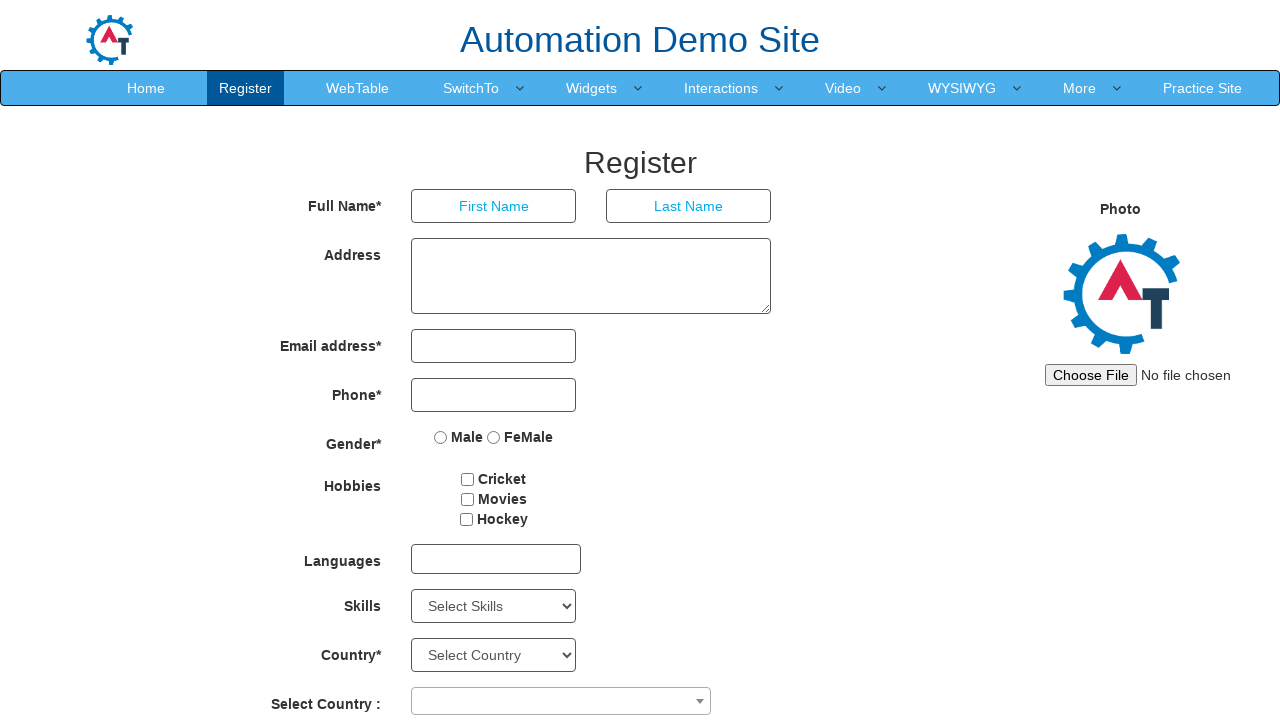

Filled first name field with 'Srikanth' on //input[@placeholder='First Name']
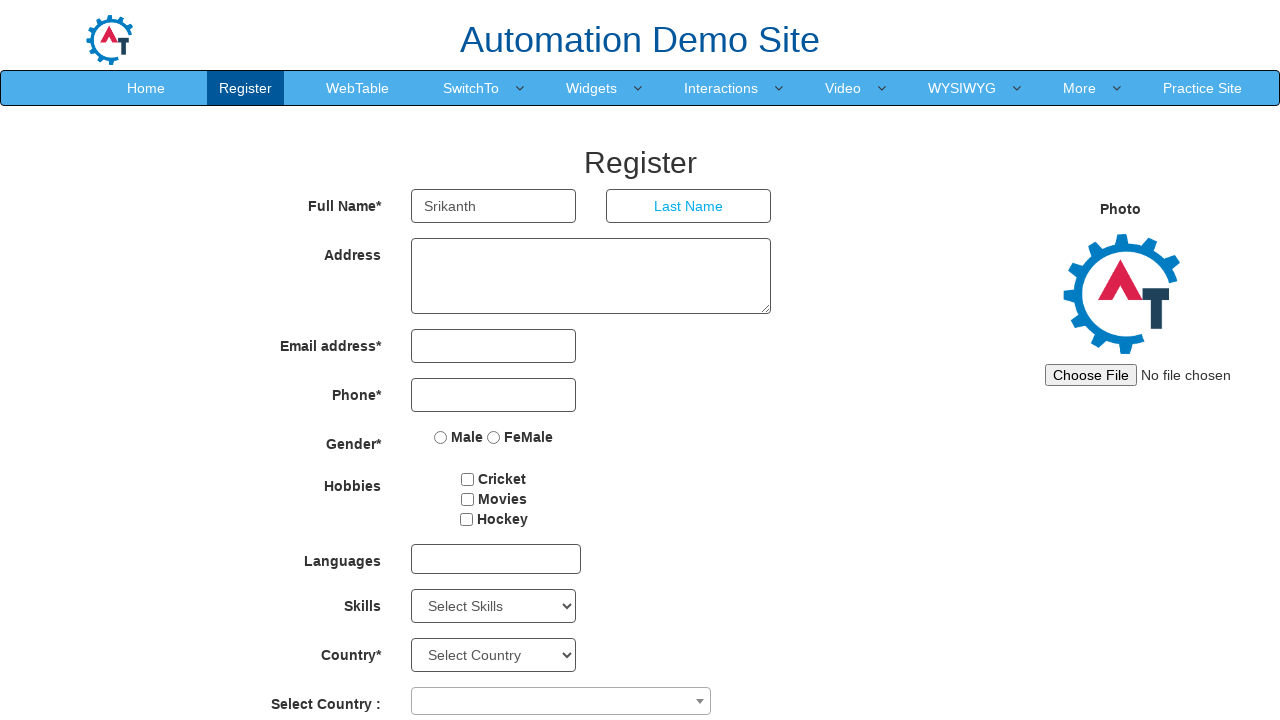

Filled address textarea with 'This is the text area' on //textarea[@ng-model='Adress']
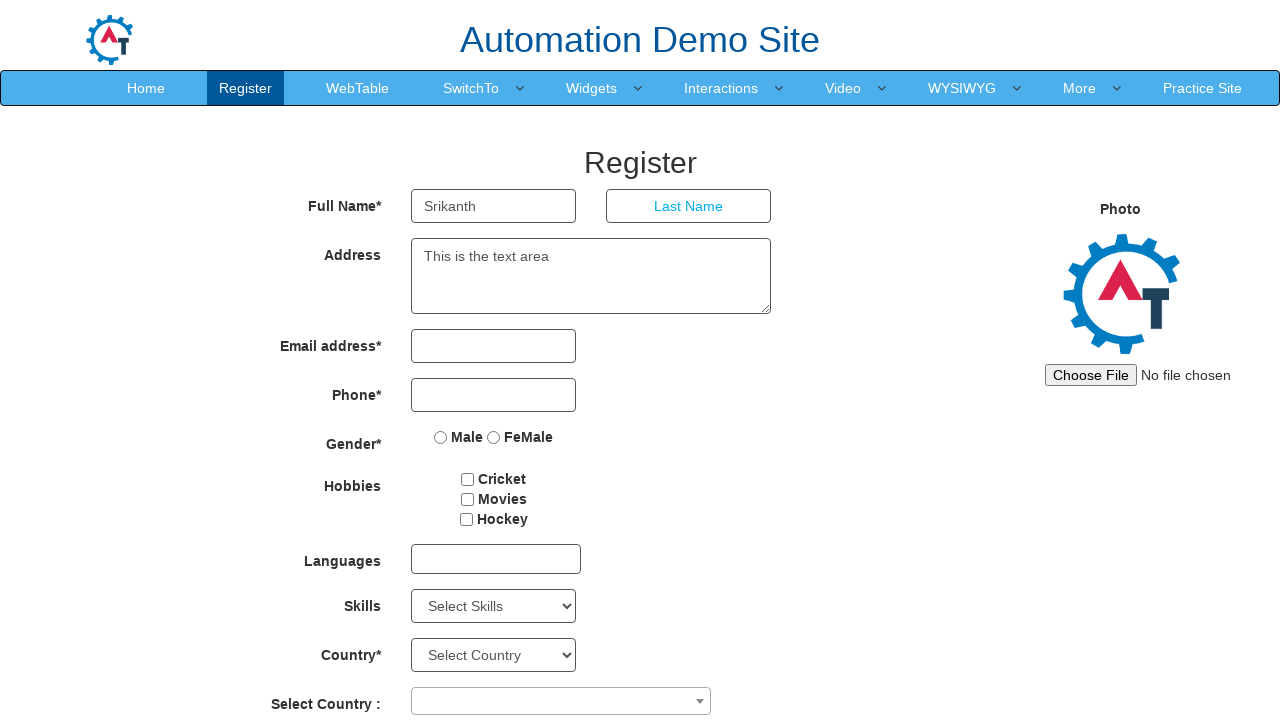

Clicked Female radio button at (494, 437) on xpath=//input[@value='FeMale']
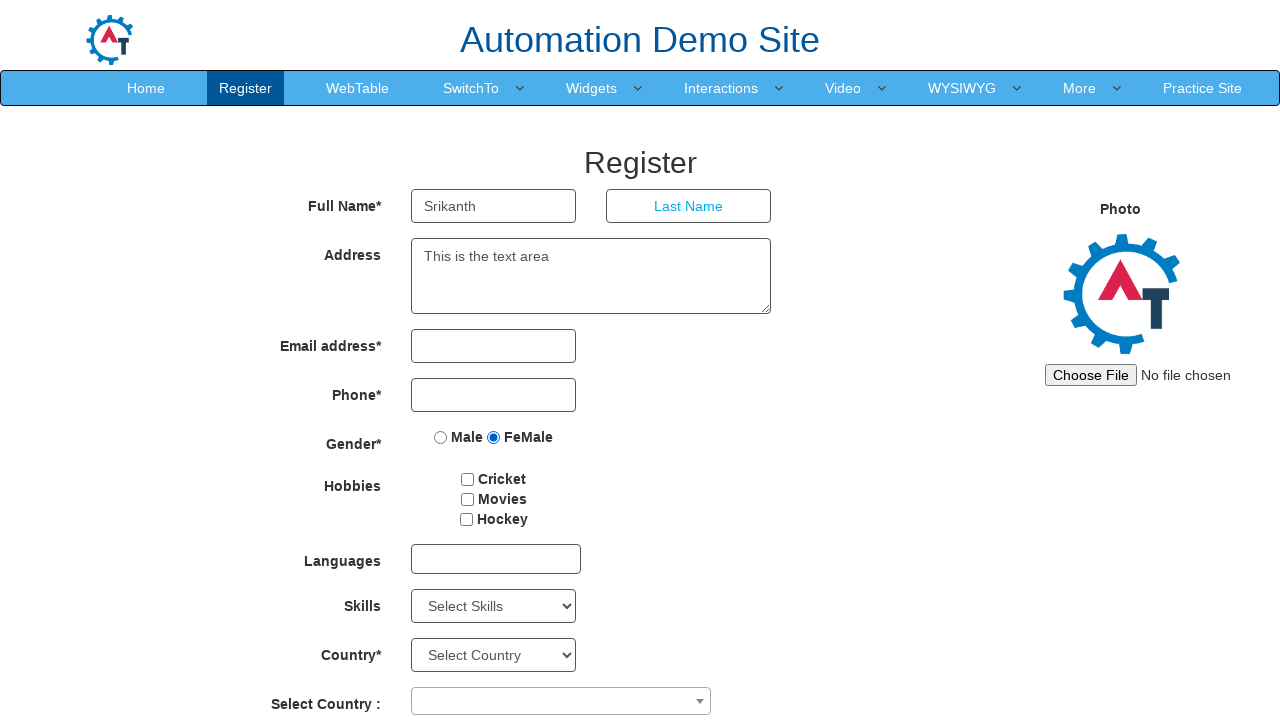

Clicked Male radio button (deselected Female) at (441, 437) on xpath=//input[@value='Male']
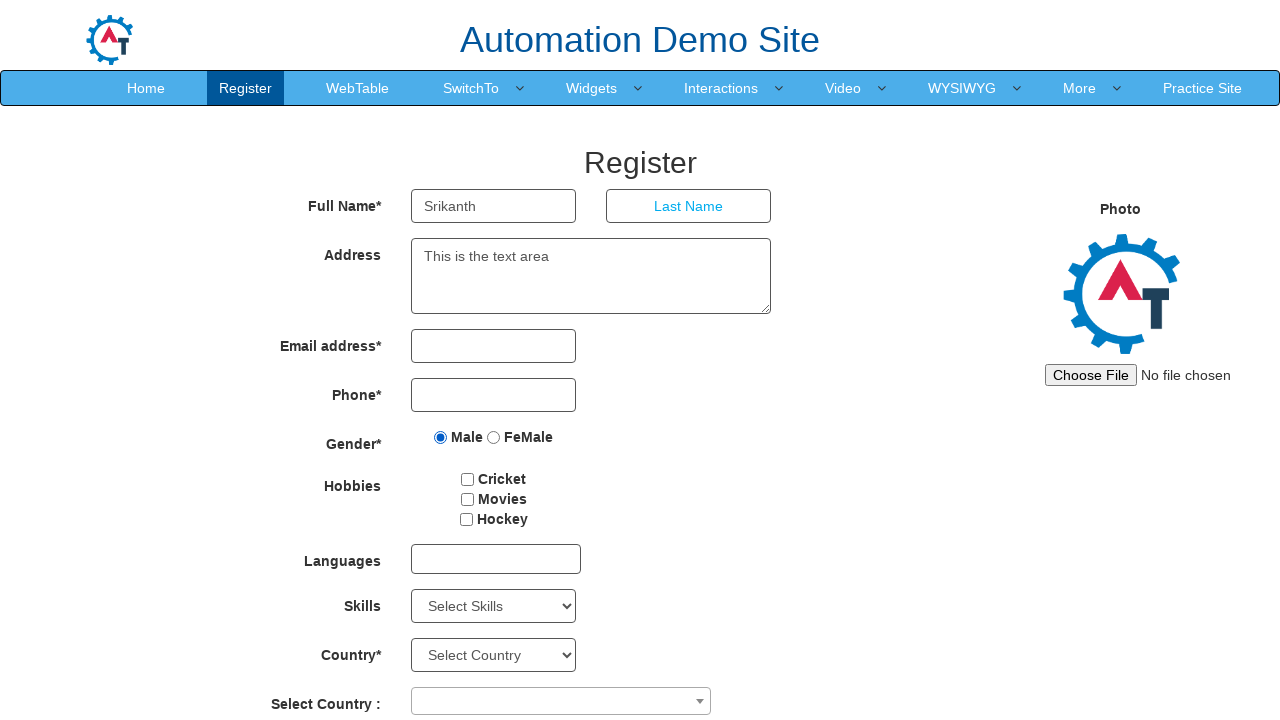

Checked Cricket checkbox at (468, 479) on input[value='Cricket']
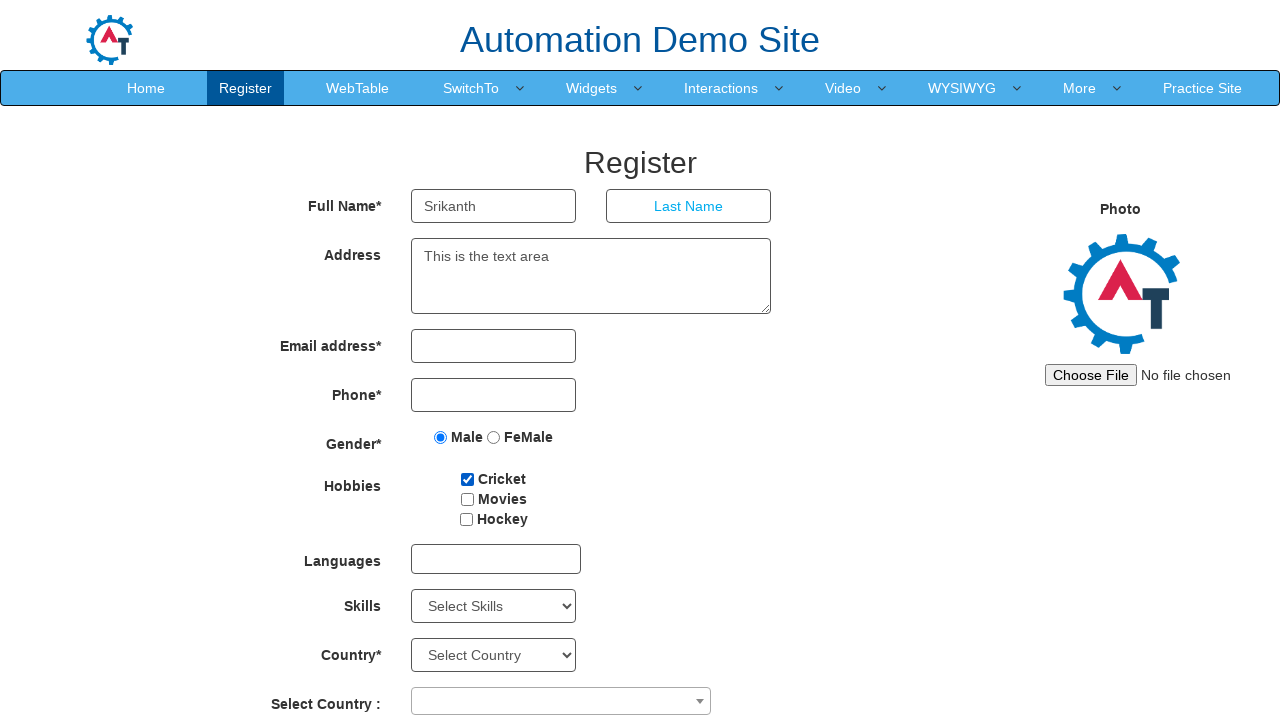

Checked Movies checkbox at (467, 499) on input[value='Movies']
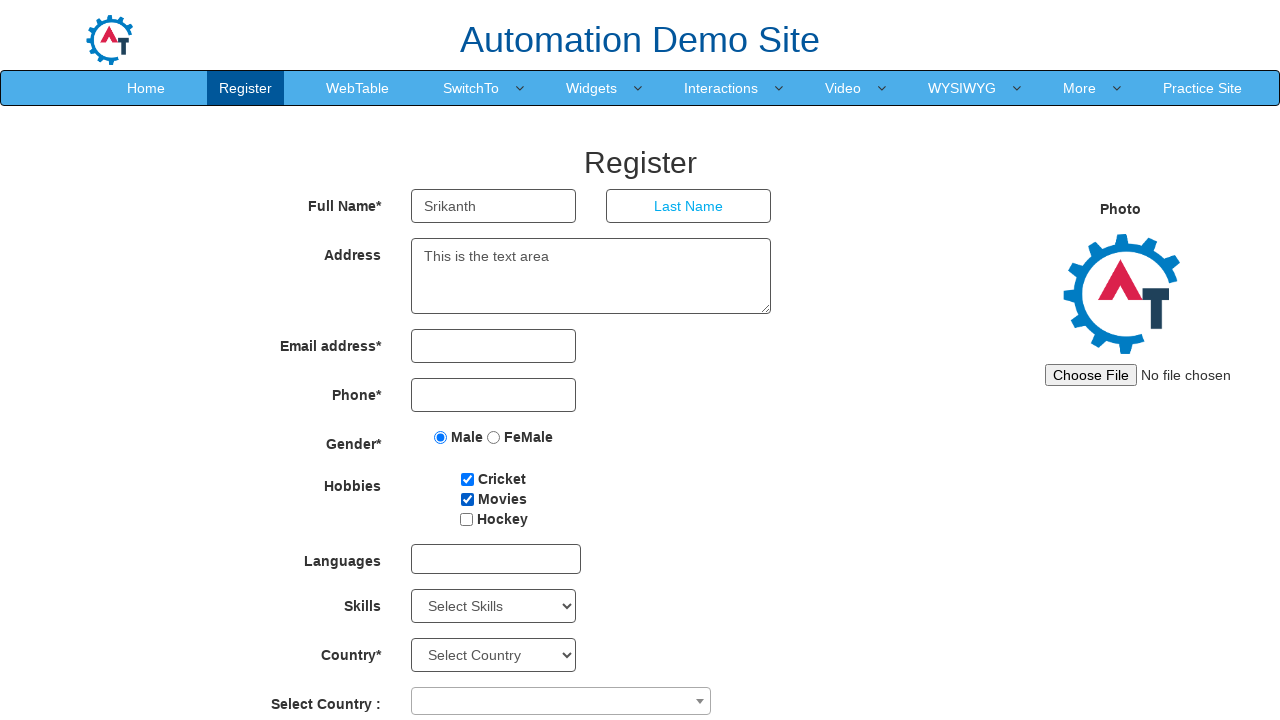

Checked Hockey checkbox at (466, 519) on input[value='Hockey']
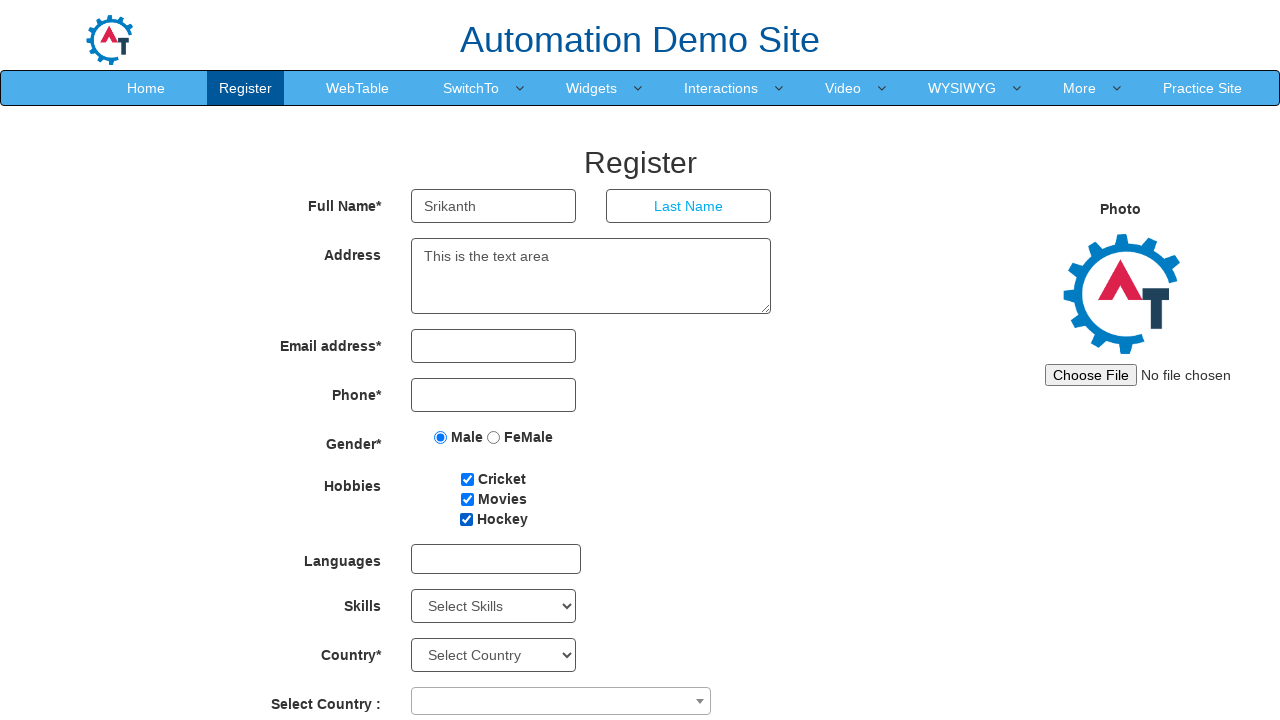

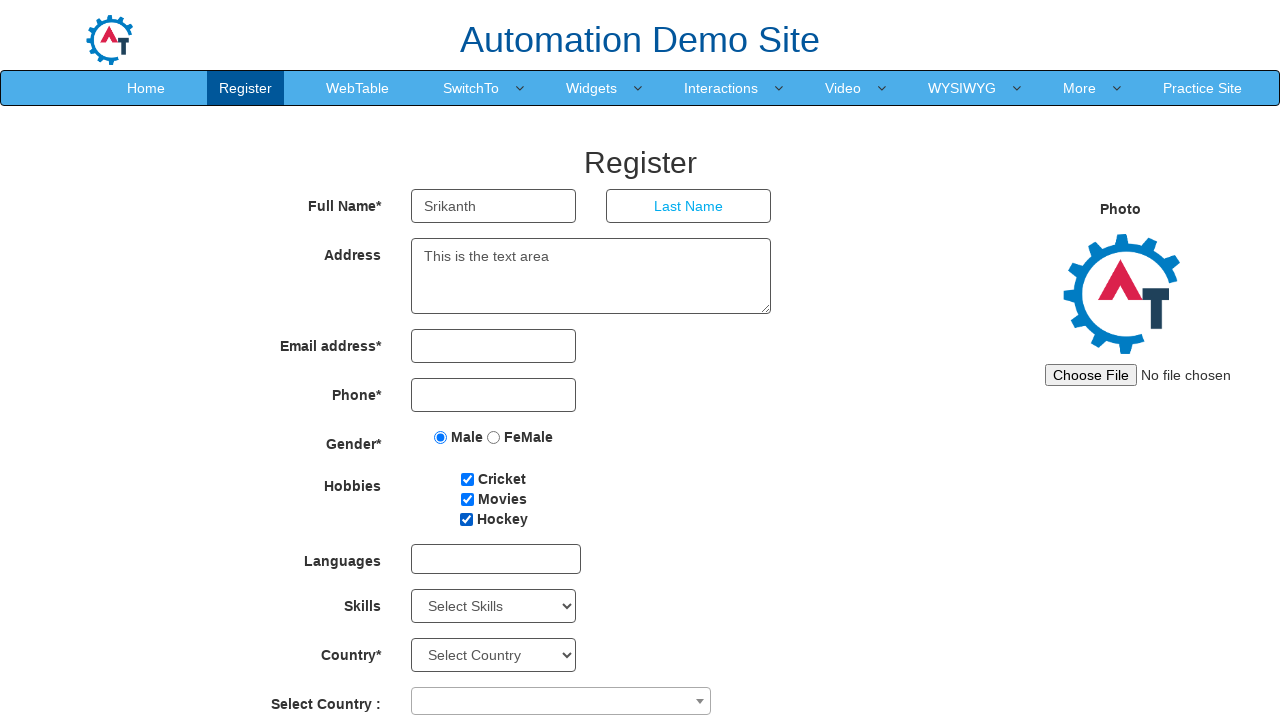